Tests the National Weather Service website by entering a location in the search field and clicking the search button to get weather information

Starting URL: http://www.weather.gov/

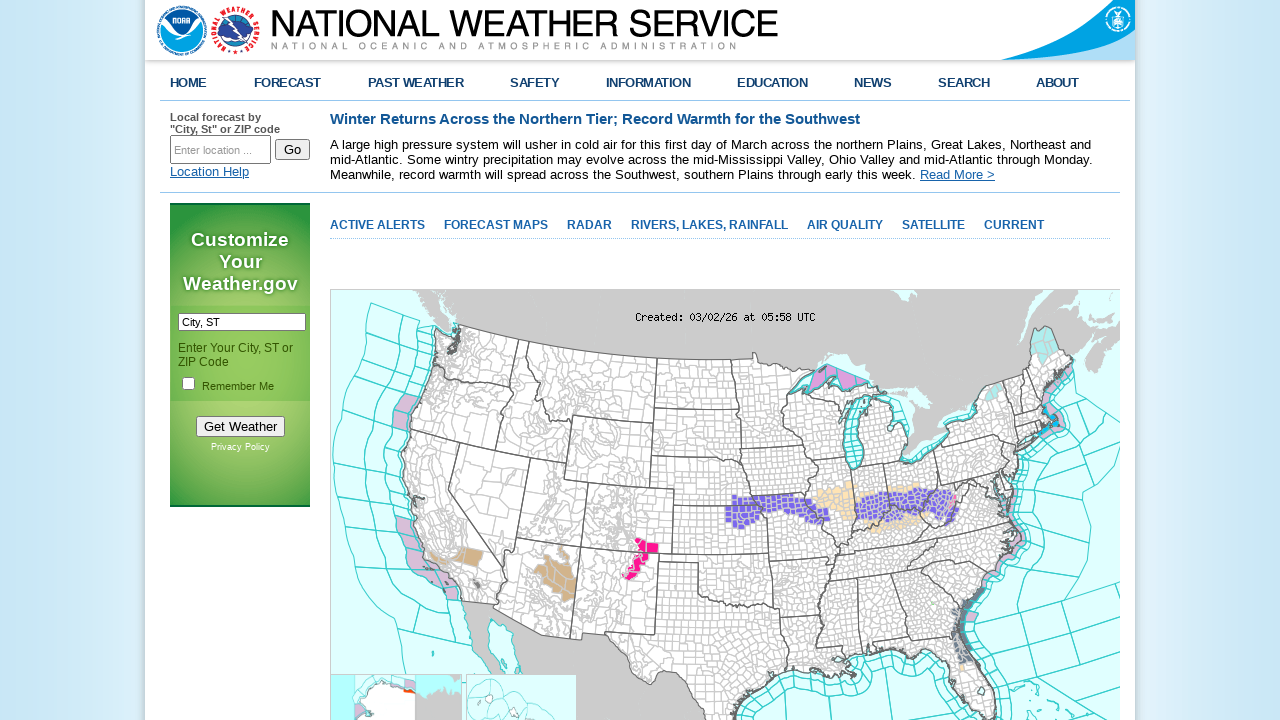

Filled search field with 'New York, NY' on #inputstring
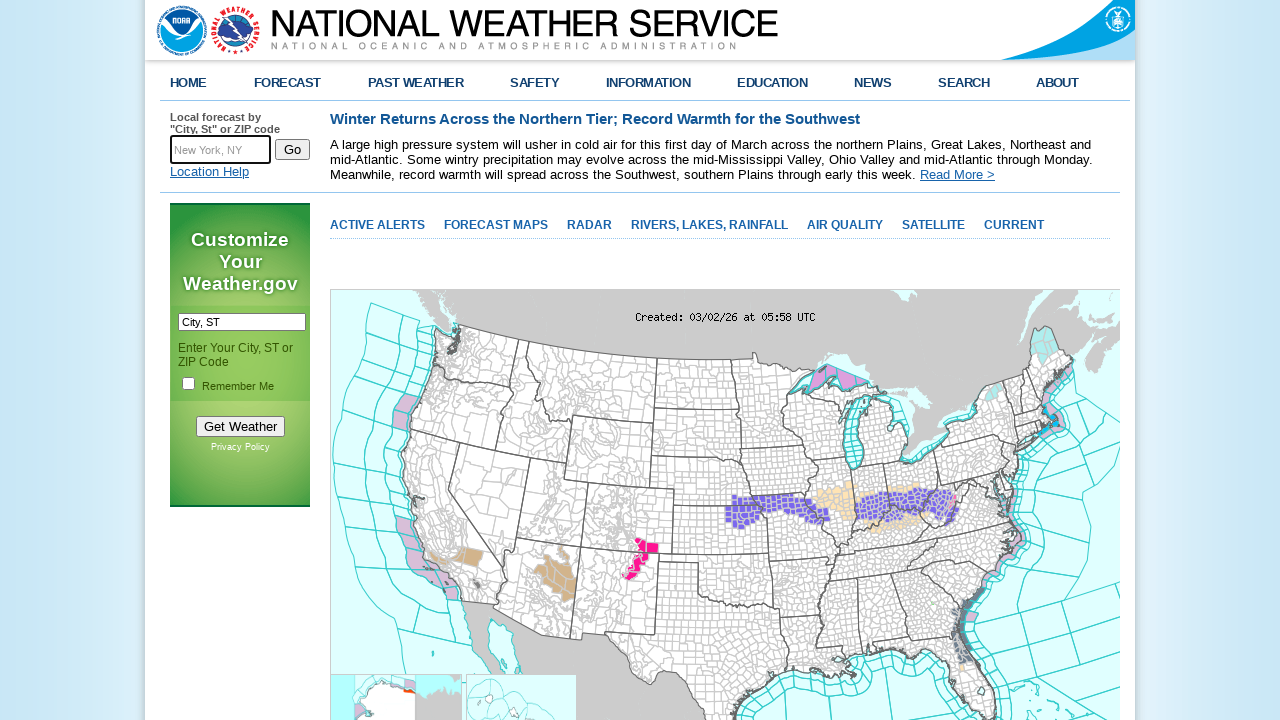

Clicked search button to retrieve weather information at (292, 149) on #btnSearch
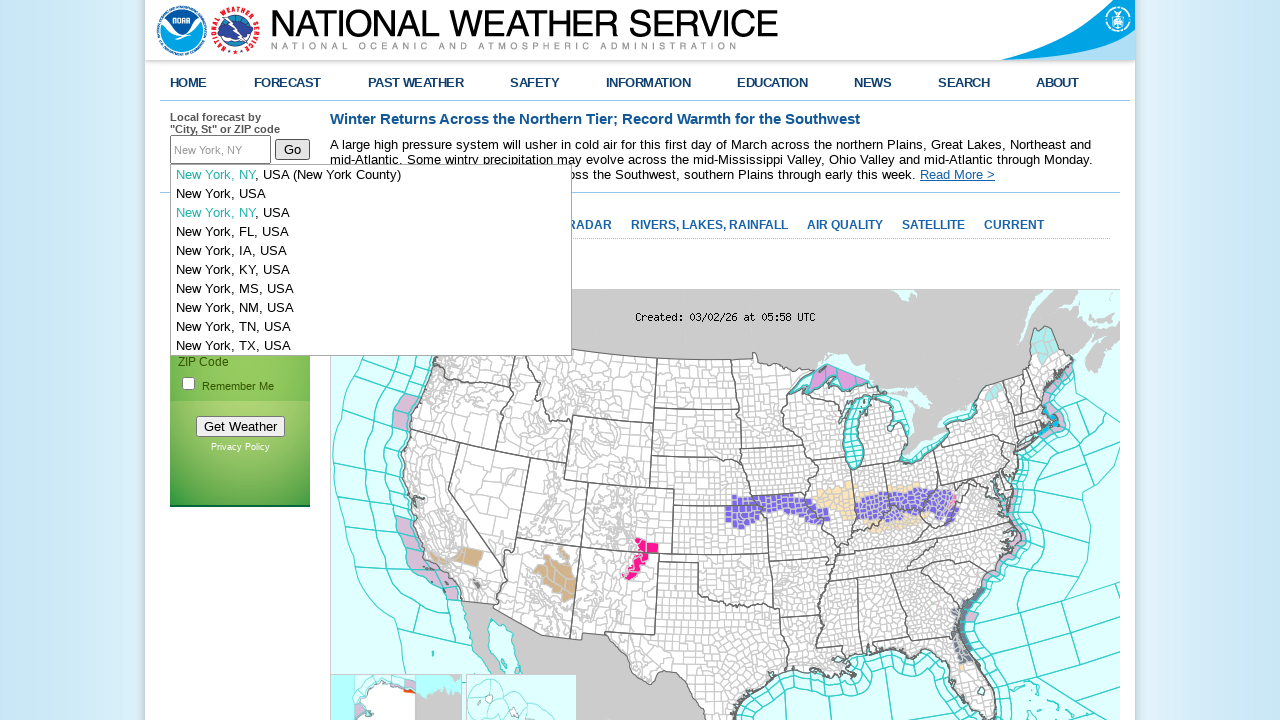

Weather results loaded successfully
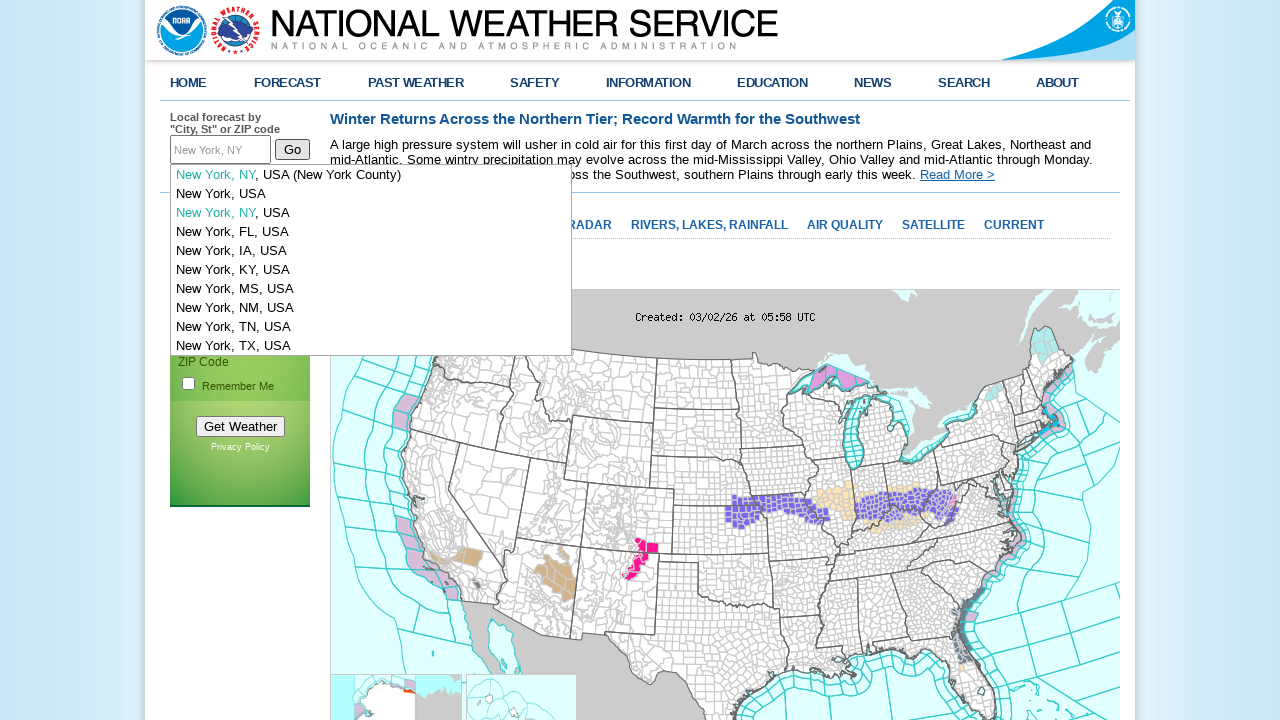

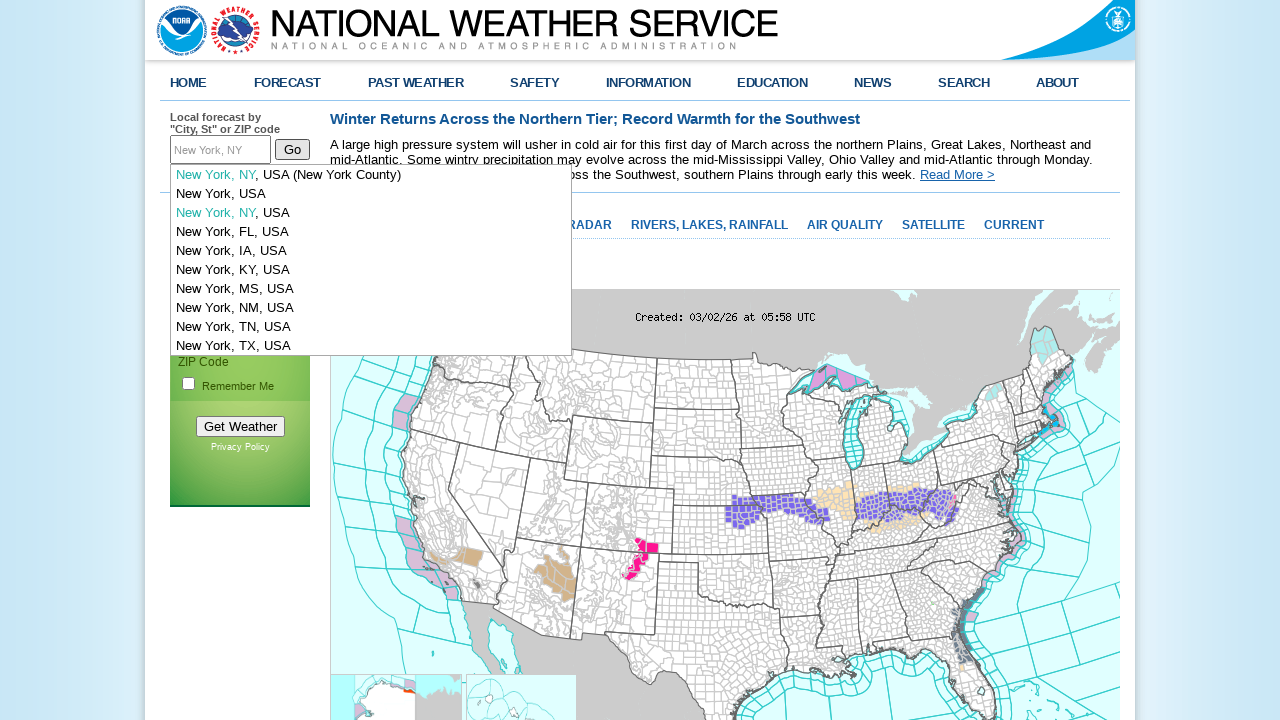